Tests multiple window handling by opening a new window and reading its content

Starting URL: https://demoqa.com/browser-windows

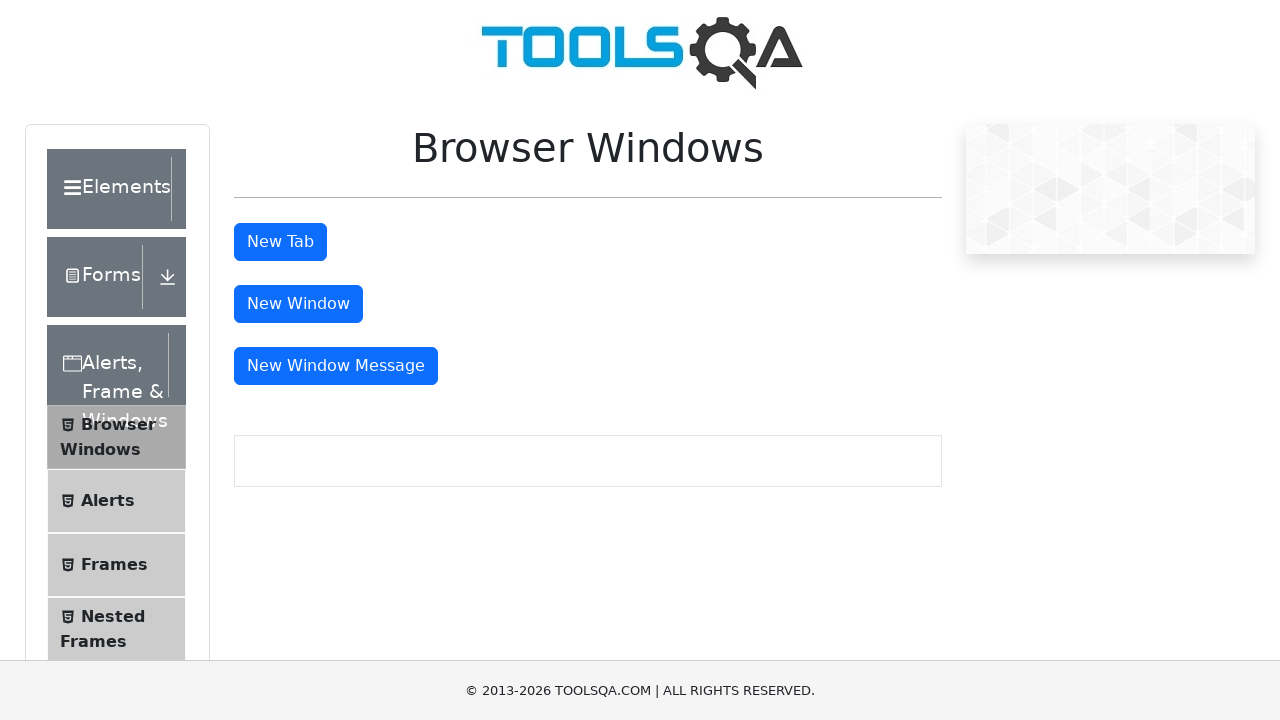

Clicked button to open new window at (298, 304) on #windowButton
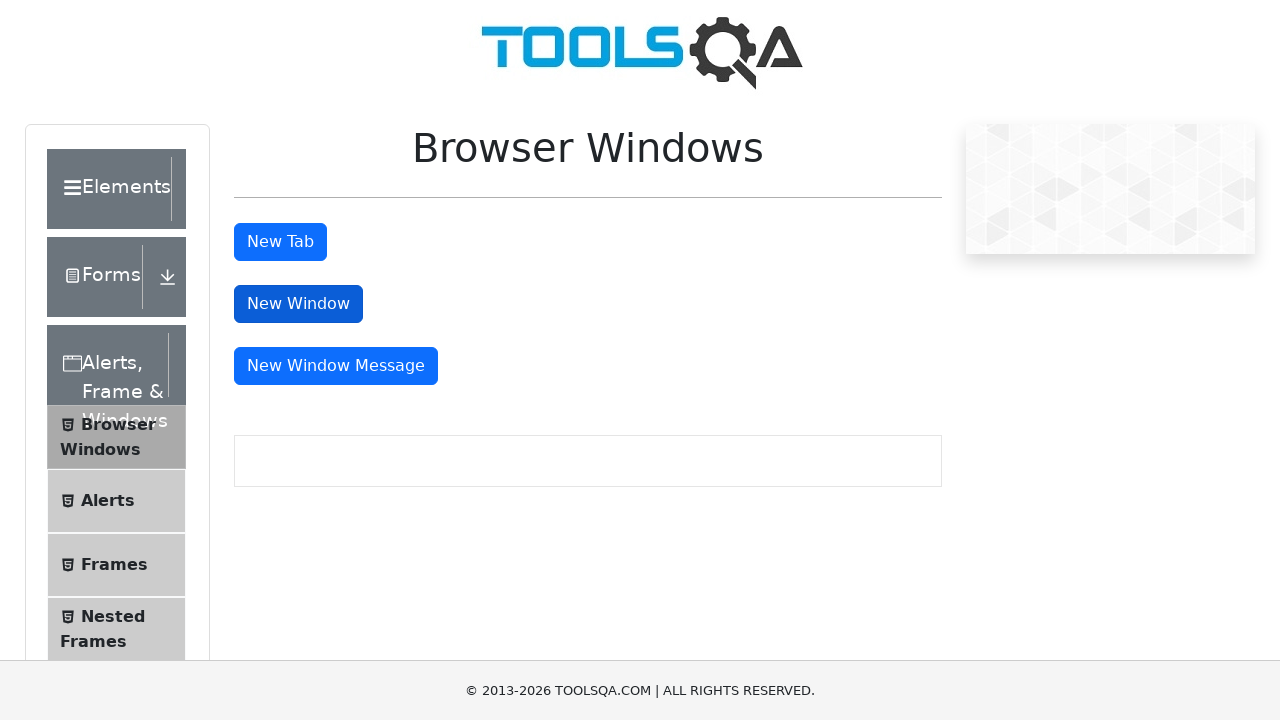

New window page object retrieved
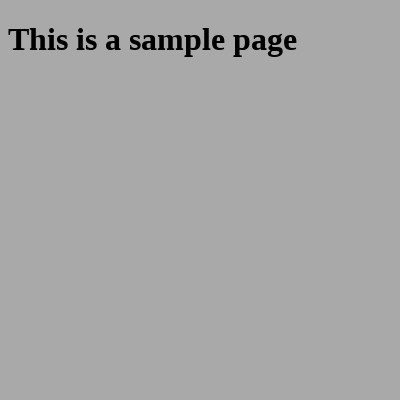

New window finished loading
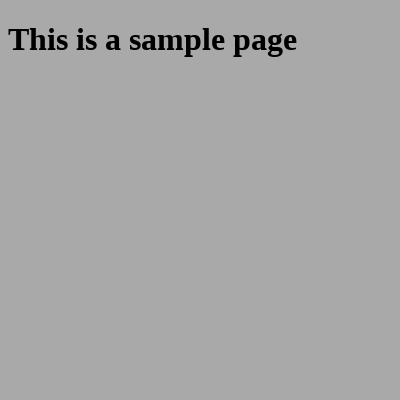

Retrieved text from new window: This is a sample page
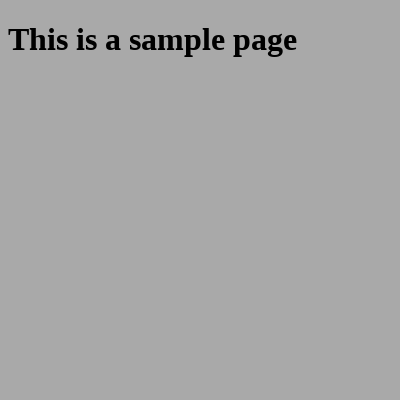

Closed new window
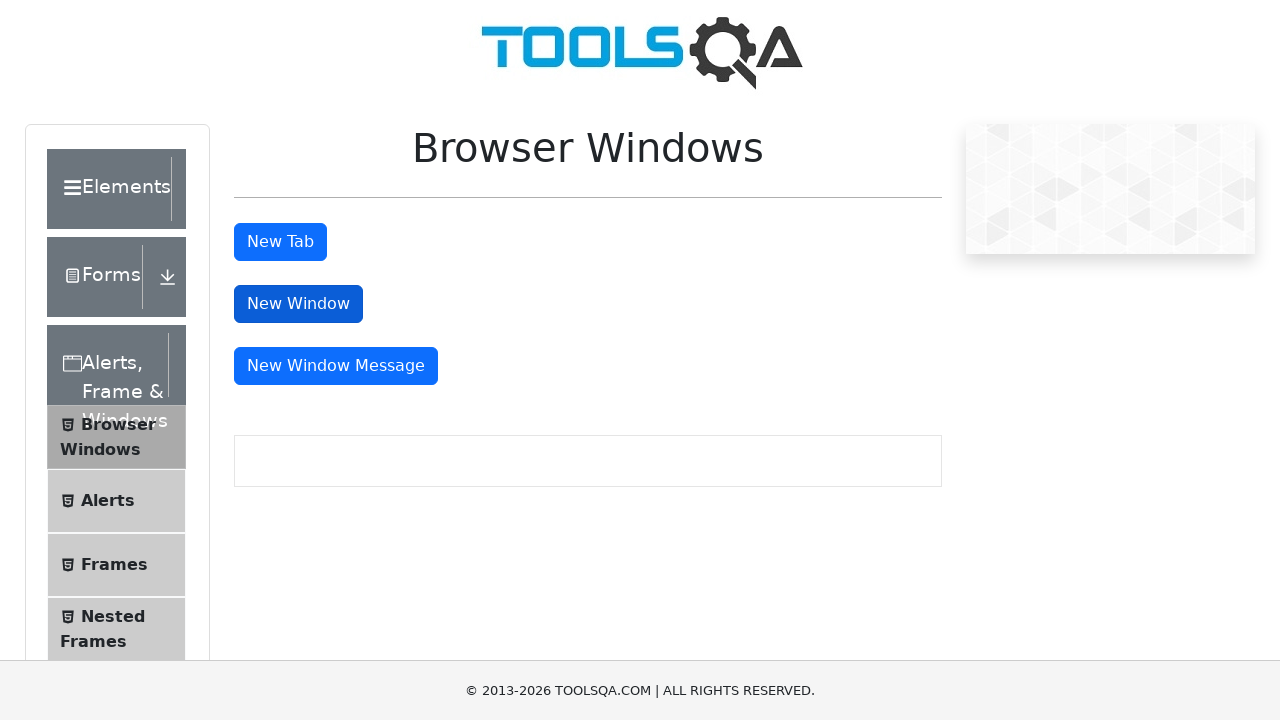

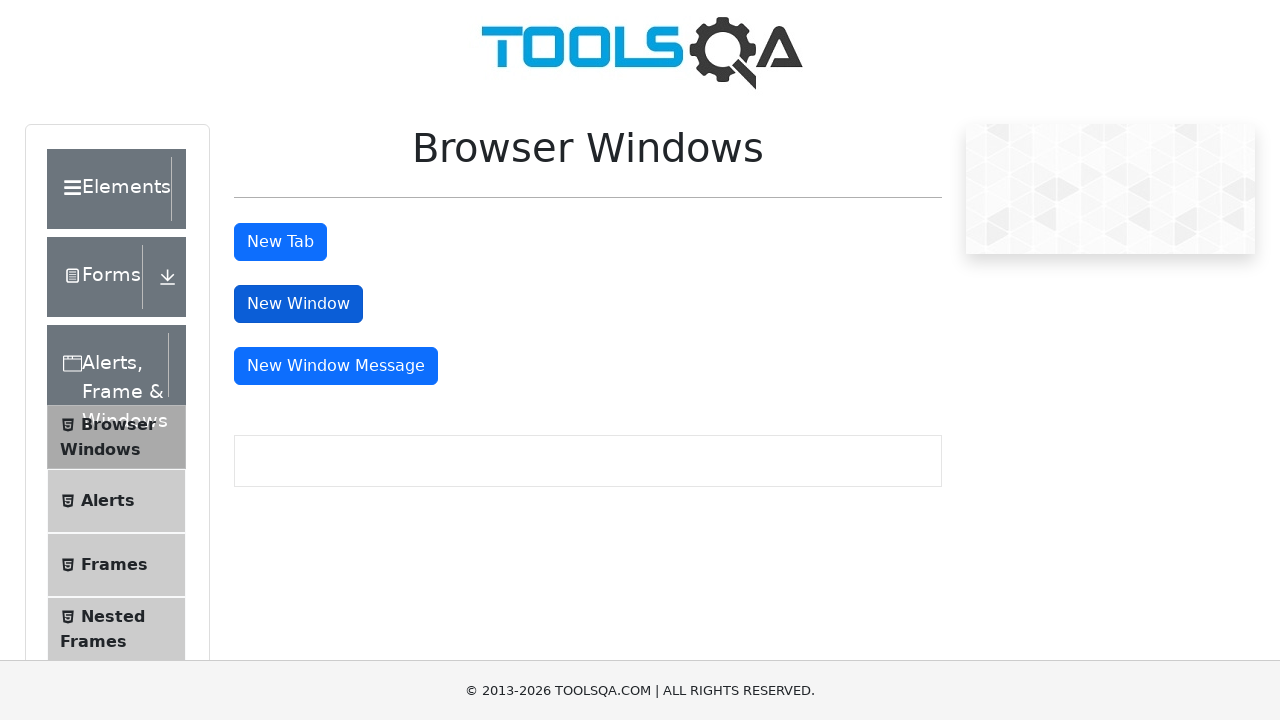